Tests the text box email input by navigating to Elements, entering an email, and verifying the output

Starting URL: https://demoqa.com/

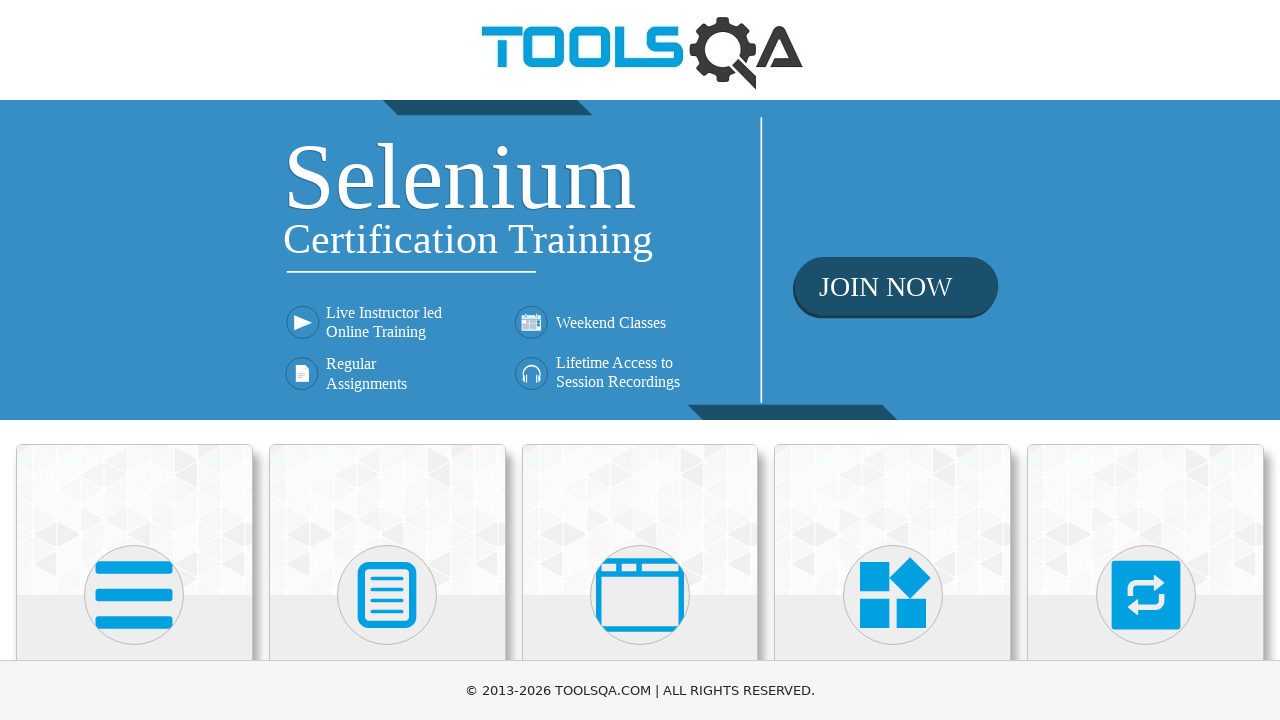

Clicked on Elements card at (134, 520) on xpath=//*[@class='card mt-4 top-card']
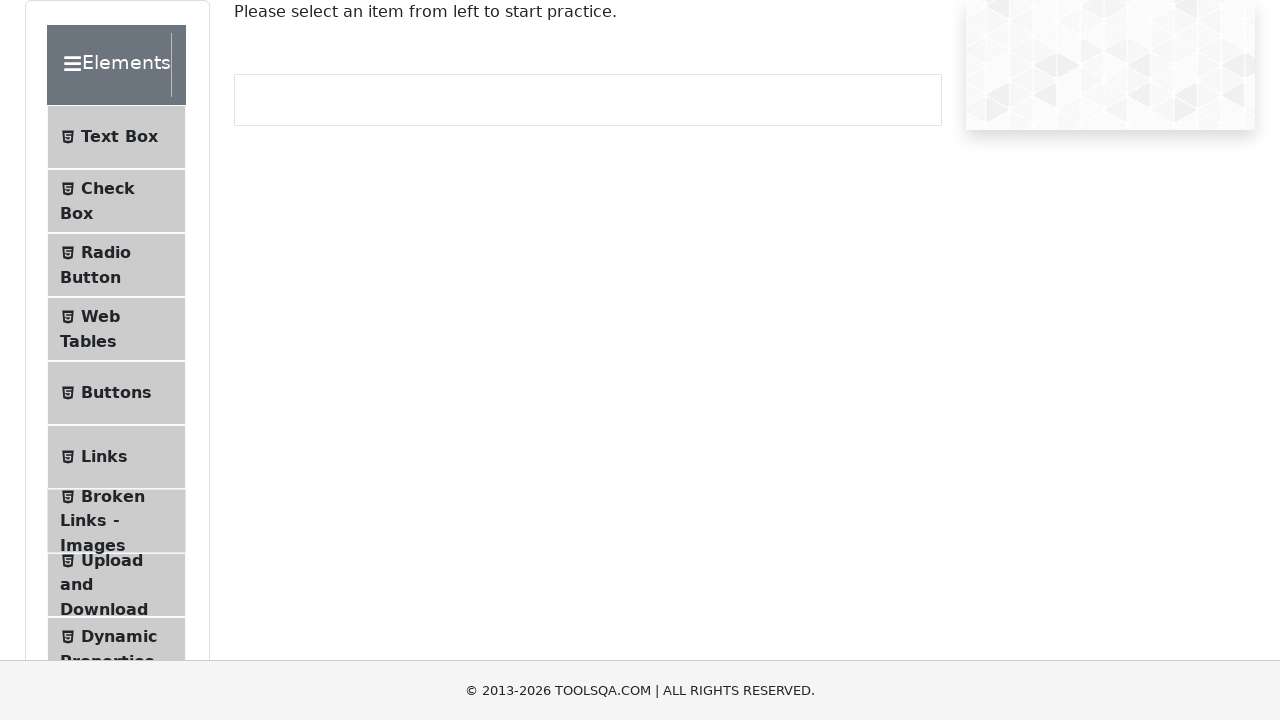

Clicked on Text Box option at (119, 137) on xpath=//*[contains(text(),'Text Box')]
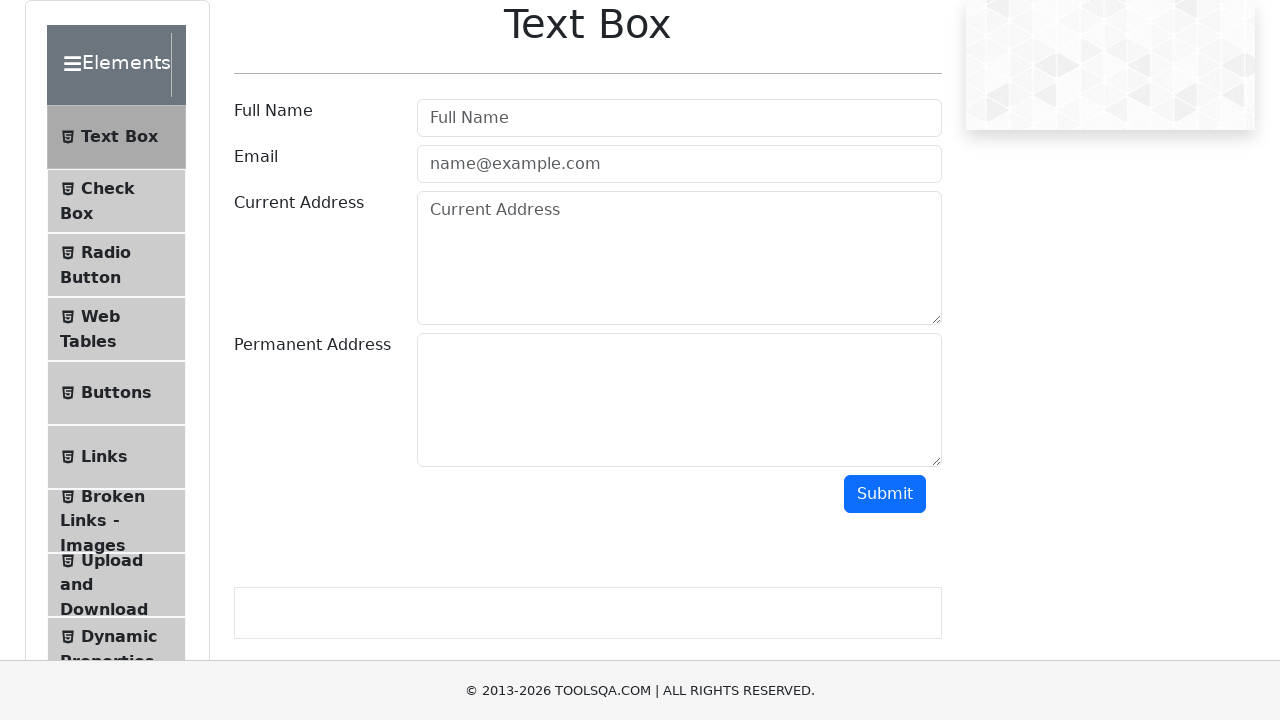

Filled email field with 'test@gmail.com' on #userEmail
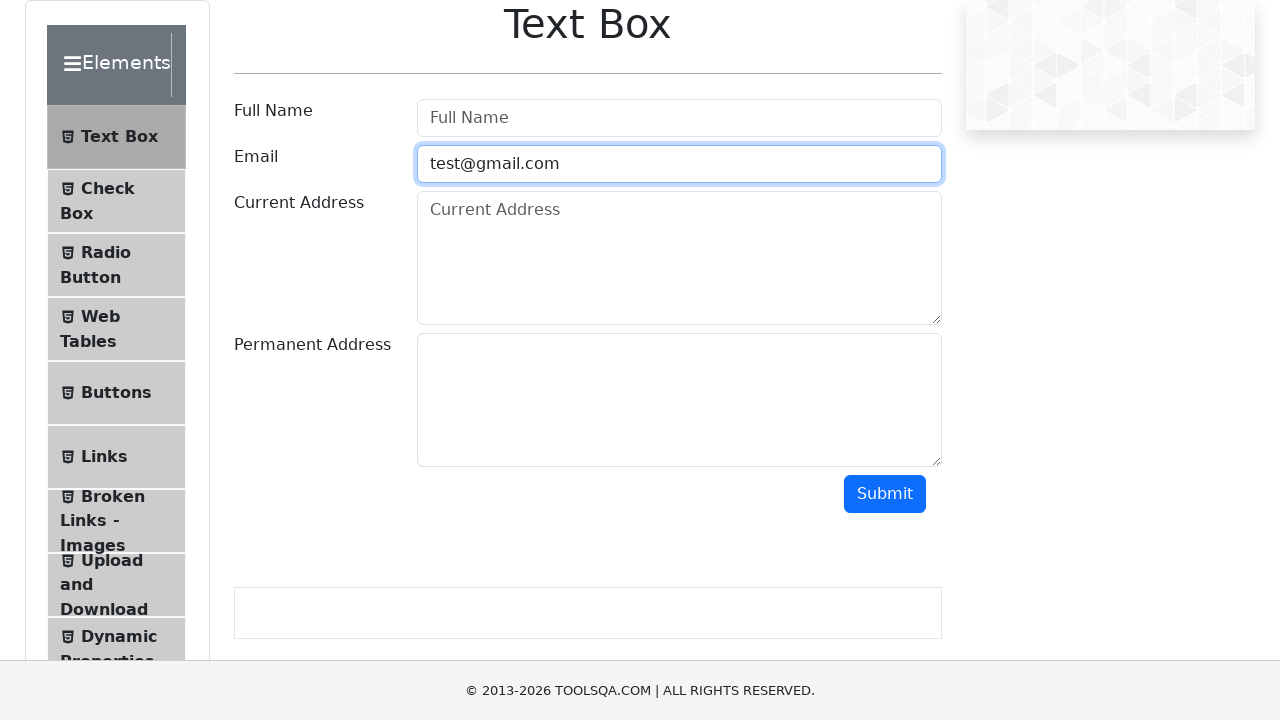

Clicked submit button at (885, 494) on #submit
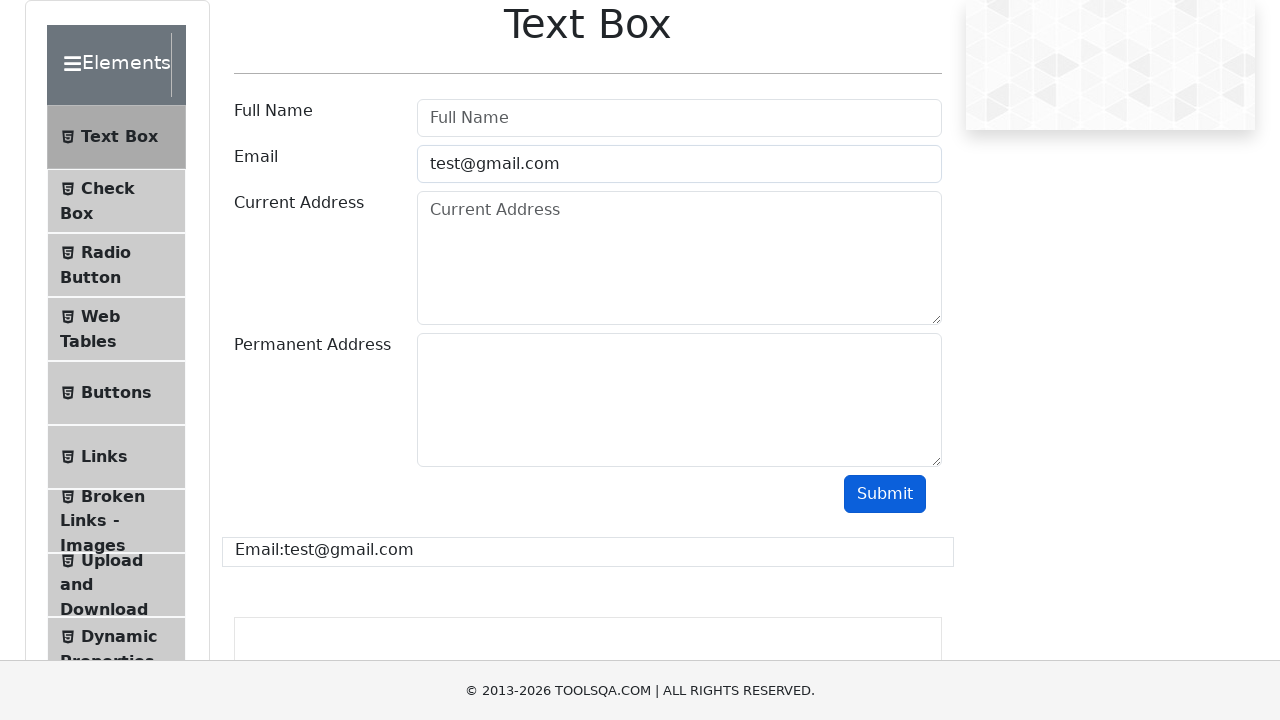

Email output result appeared
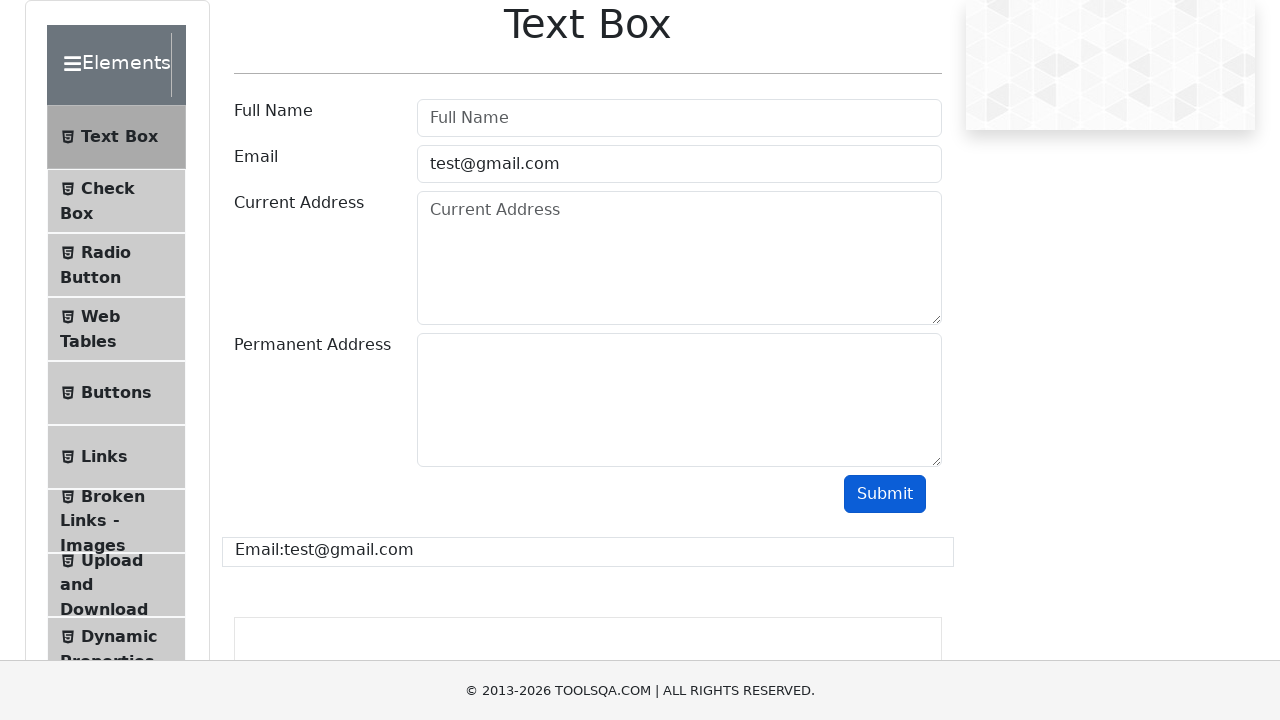

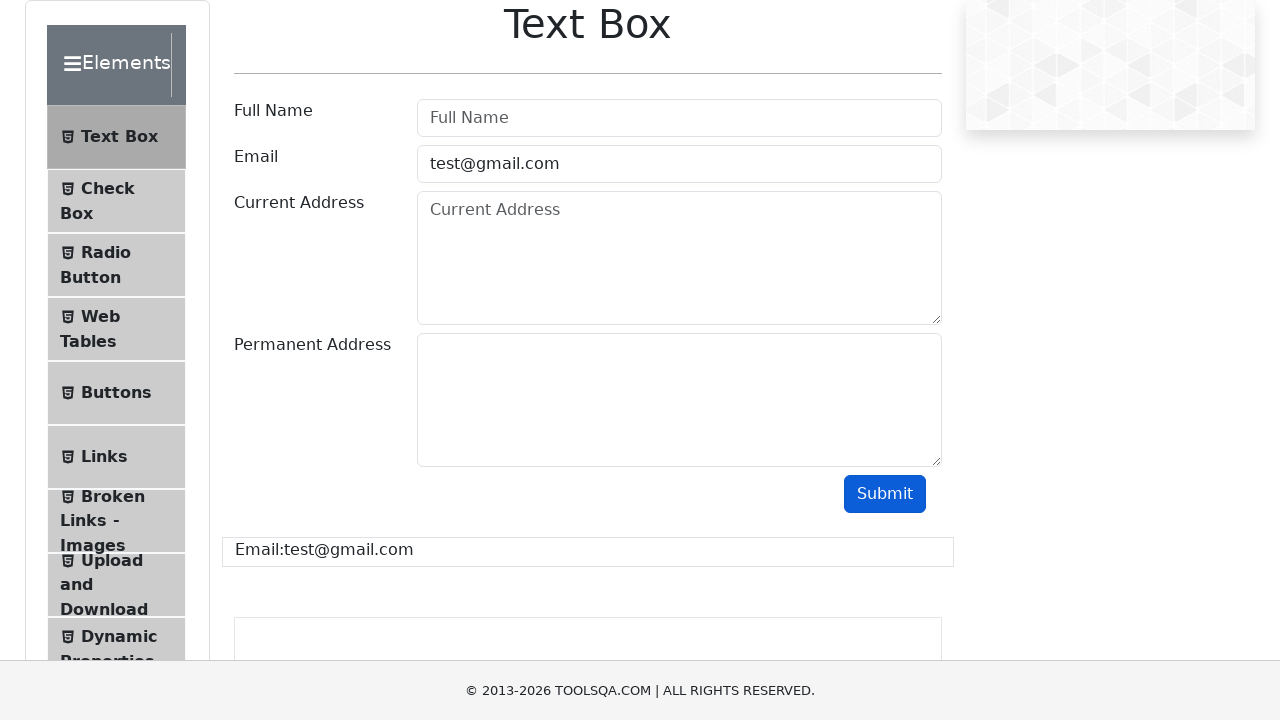